Tests filling the userName field in the text box form with a name value

Starting URL: https://demoqa.com/text-box

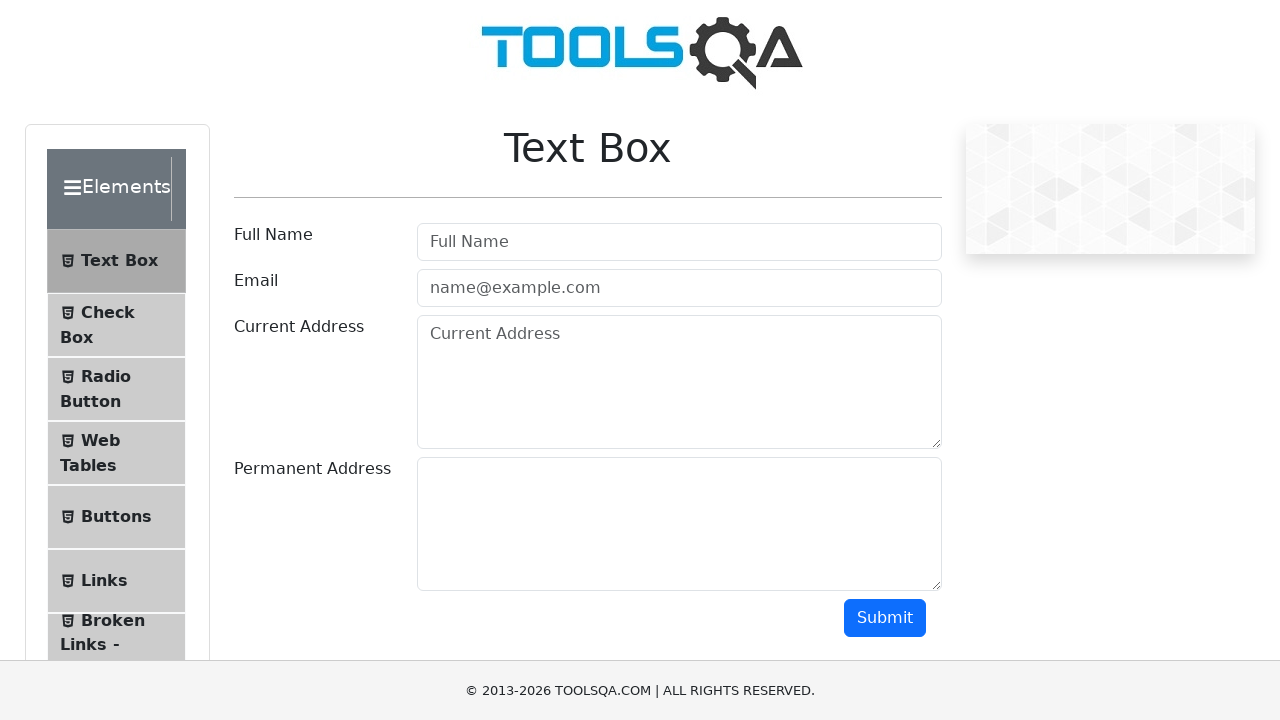

Filled userName field with 'Ana Norwich' on #userName
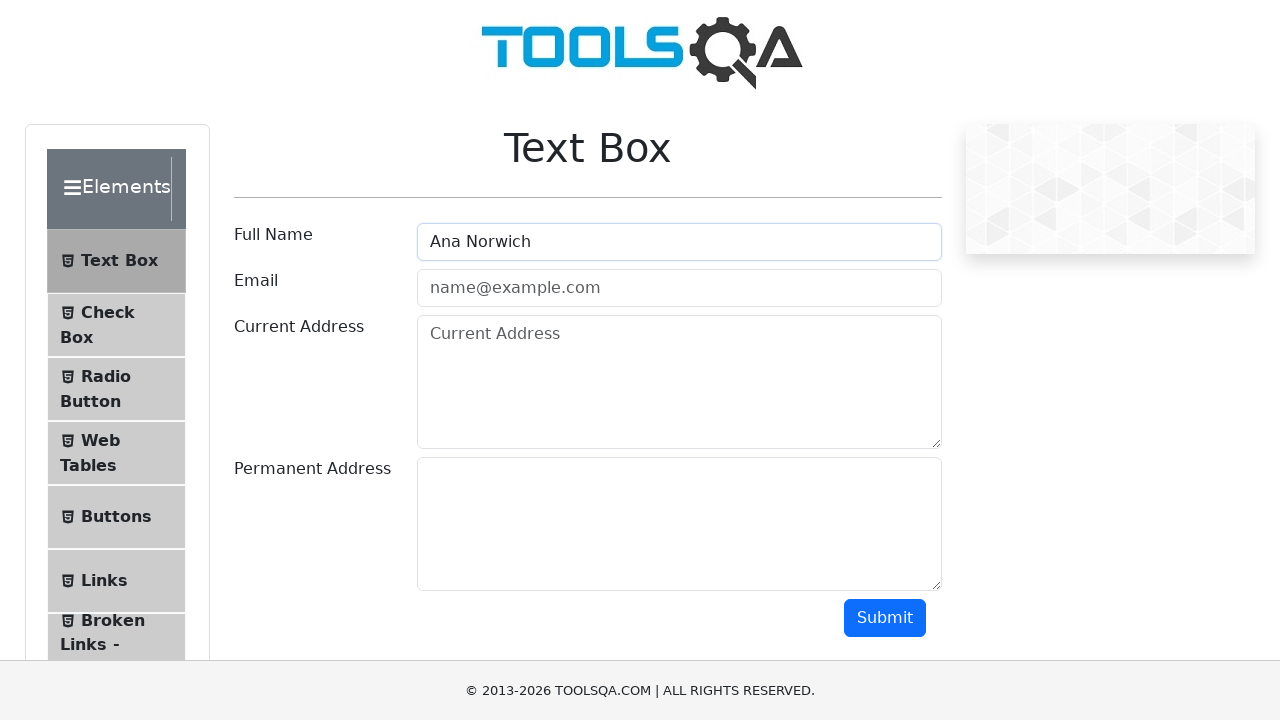

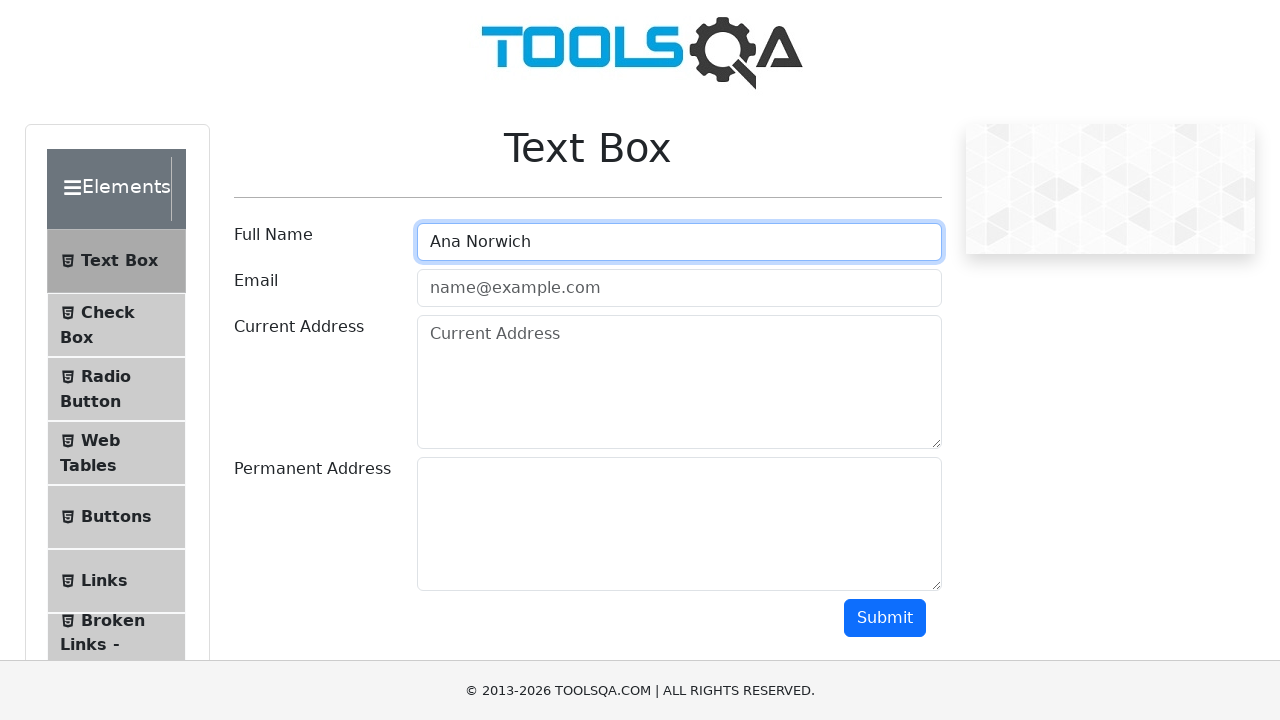